Scrolls to the bottom of the Sogou video page using JavaScript

Starting URL: http://v.sogou.com/

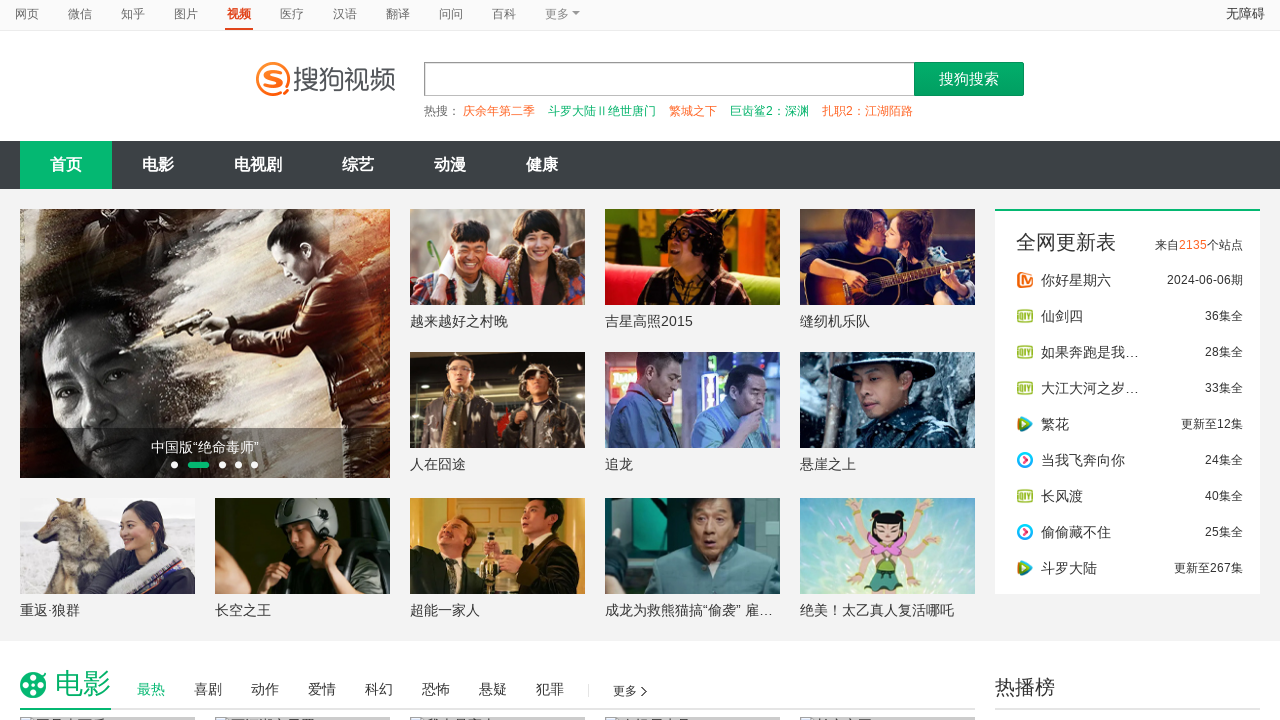

Scrolled to bottom of Sogou video page using JavaScript
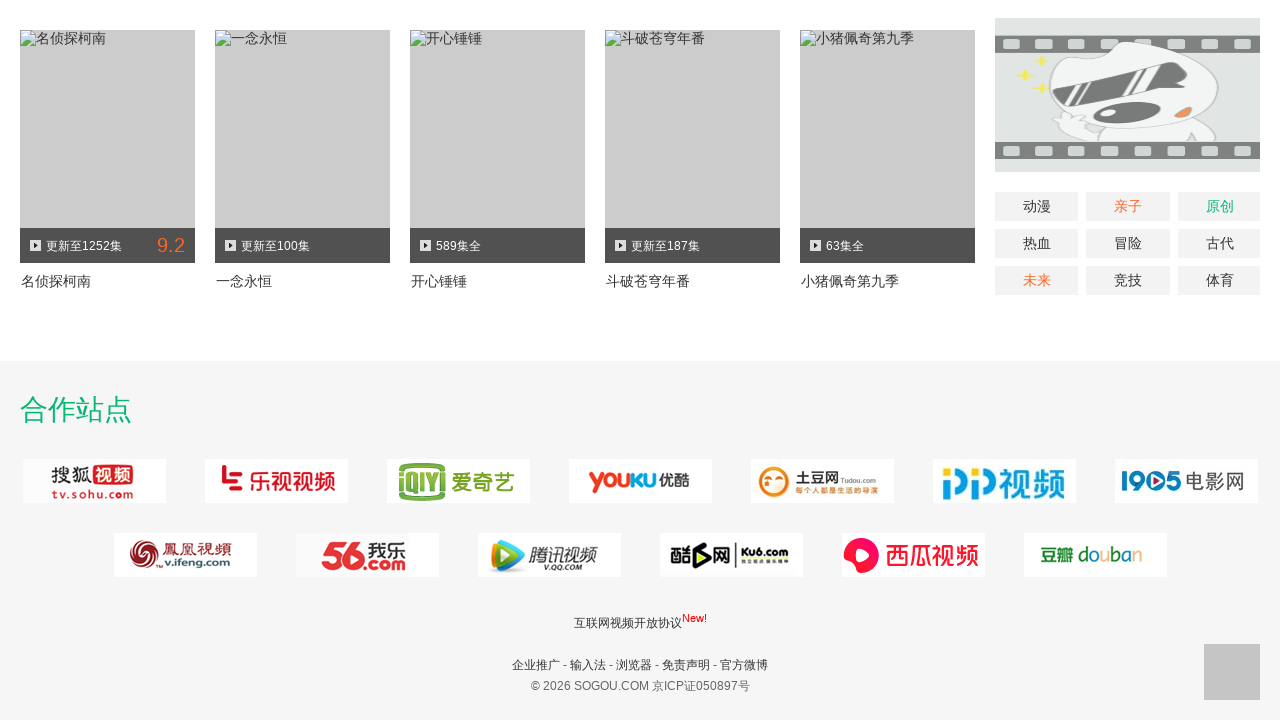

Waited 2 seconds for scroll effect to complete
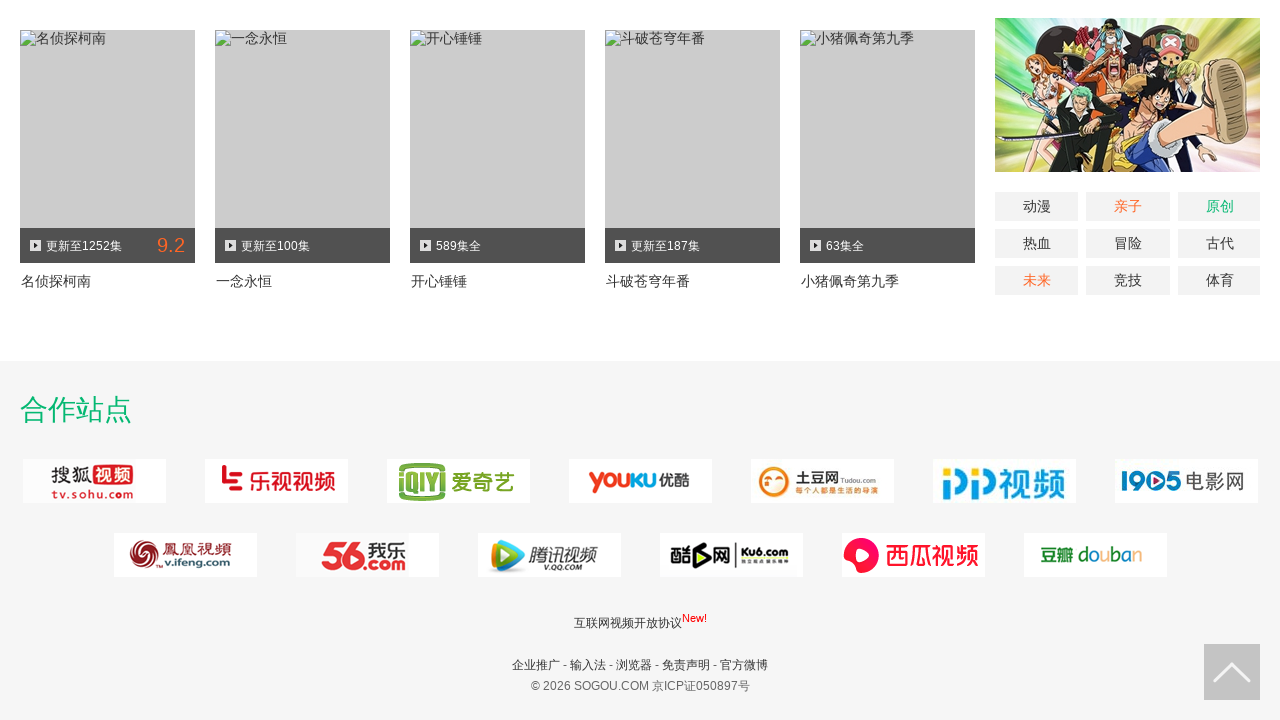

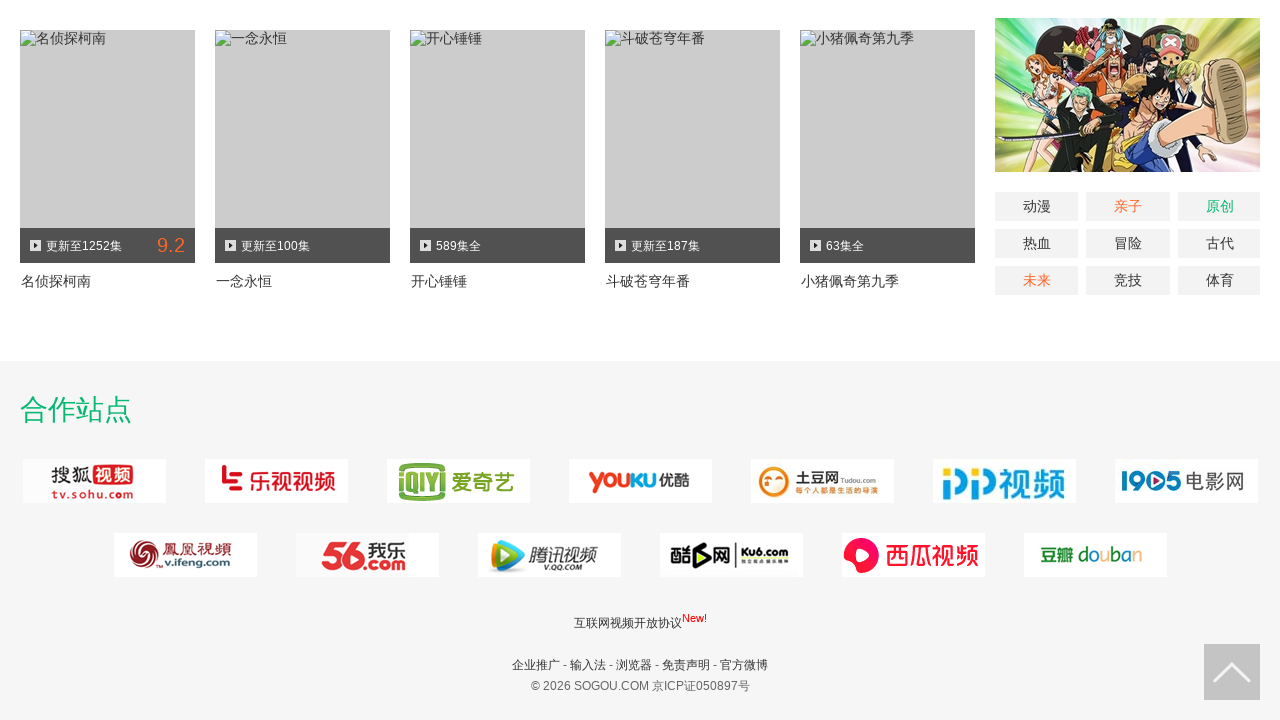